Tests that a locked out user receives an appropriate error message when attempting to login

Starting URL: https://www.saucedemo.com/

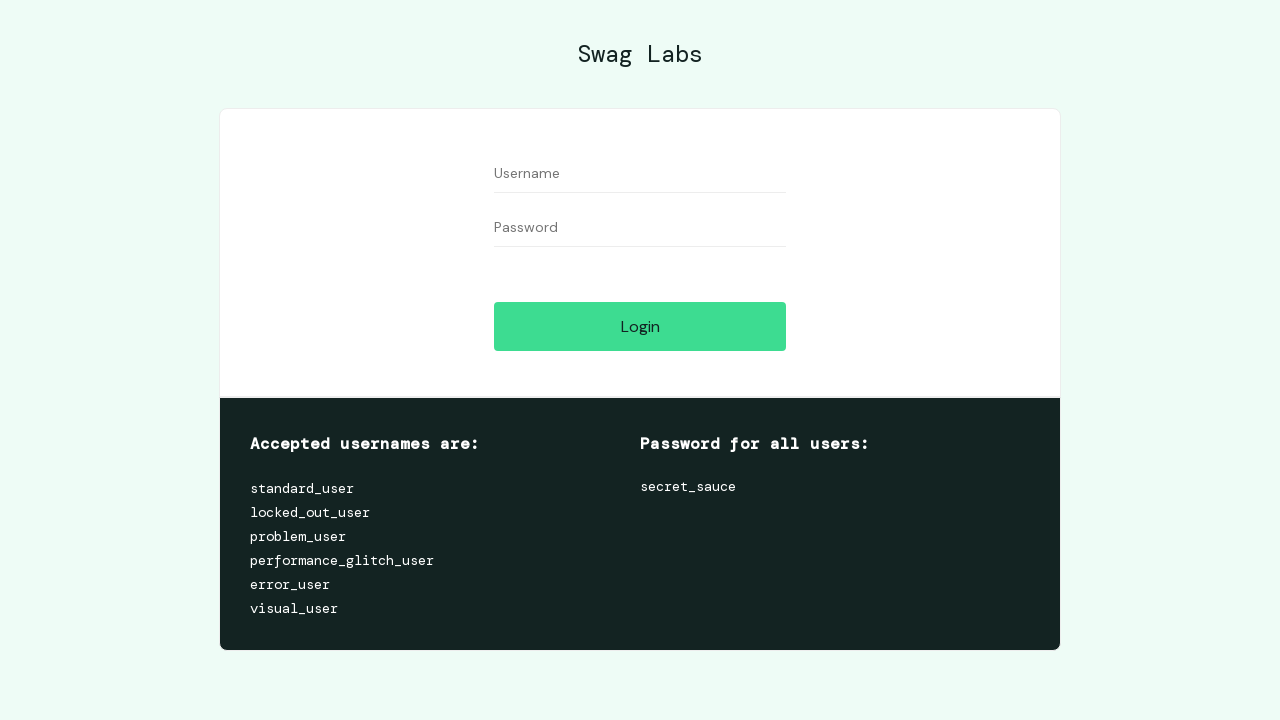

Filled username field with 'locked_out_user' on #user-name
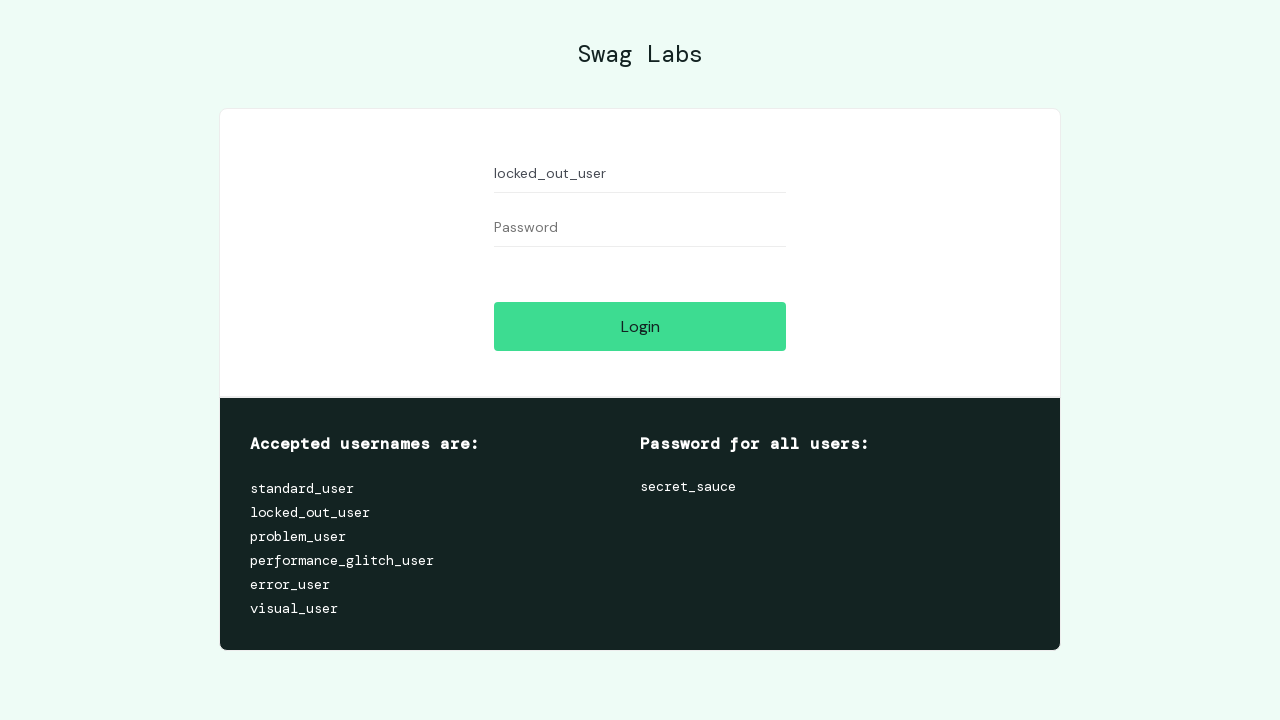

Filled password field with 'secret_sauce' on #password
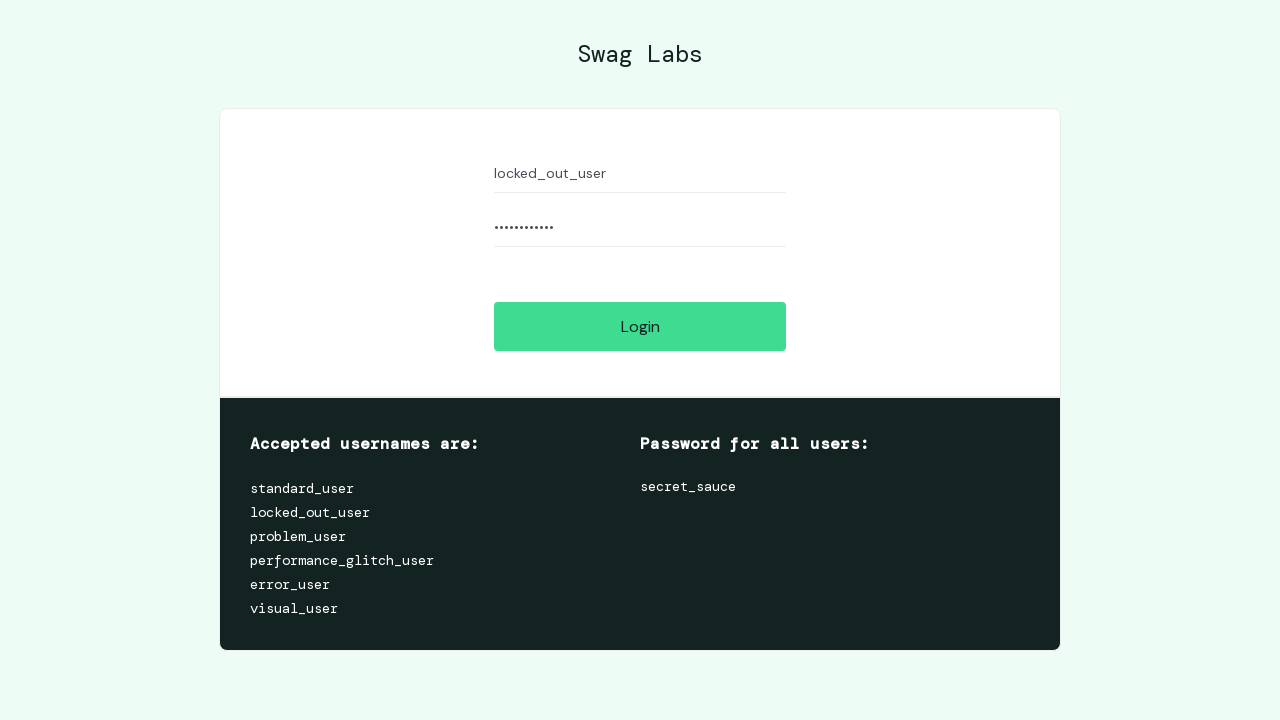

Clicked login button at (640, 326) on [name='login-button']
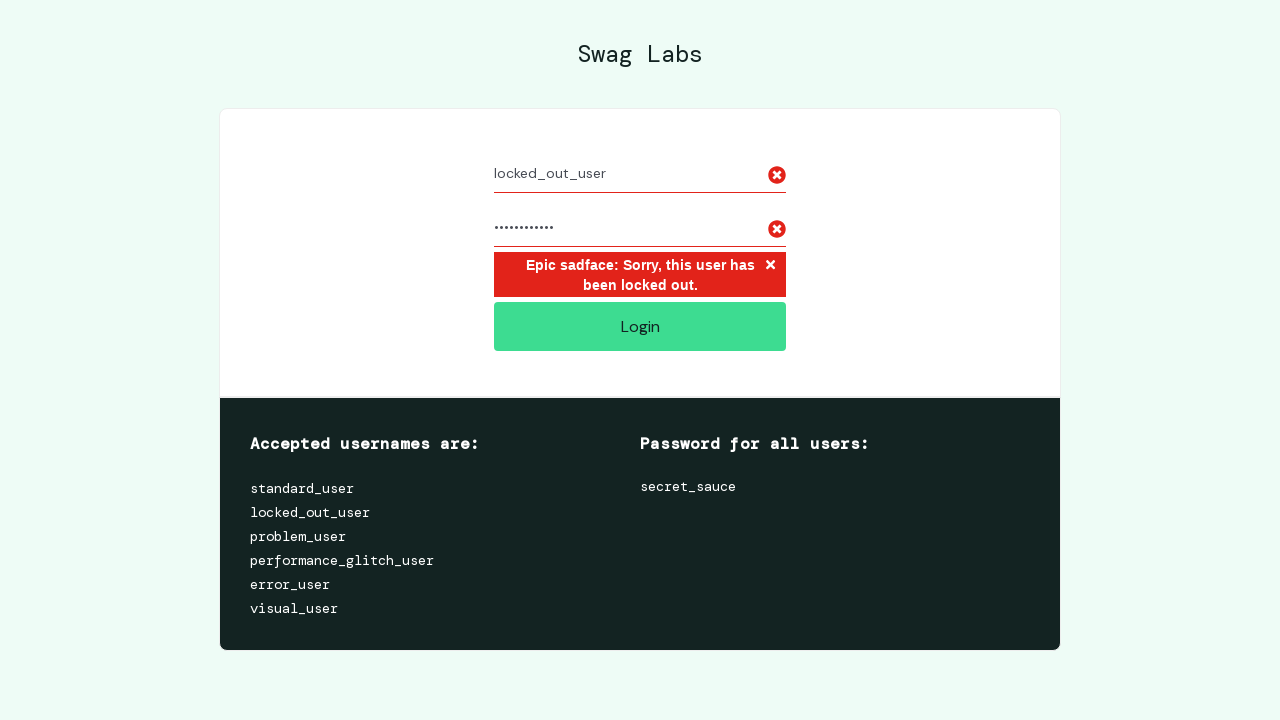

Error message appeared confirming locked out user
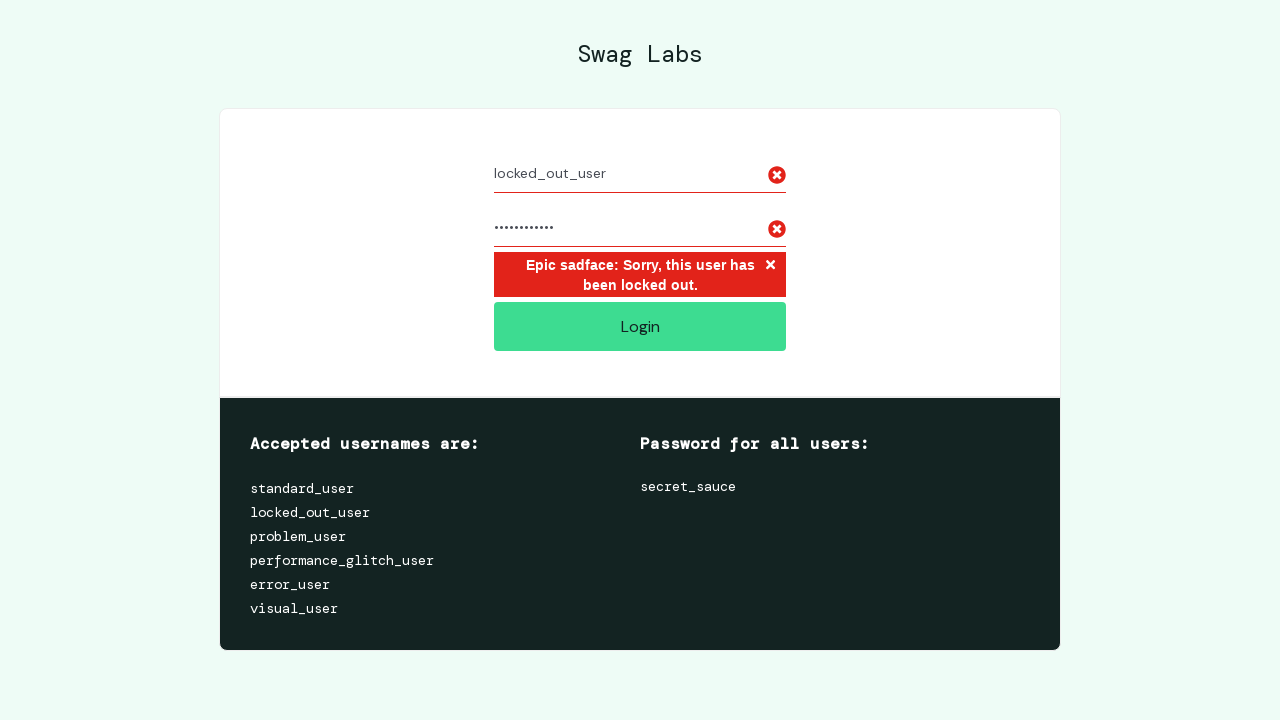

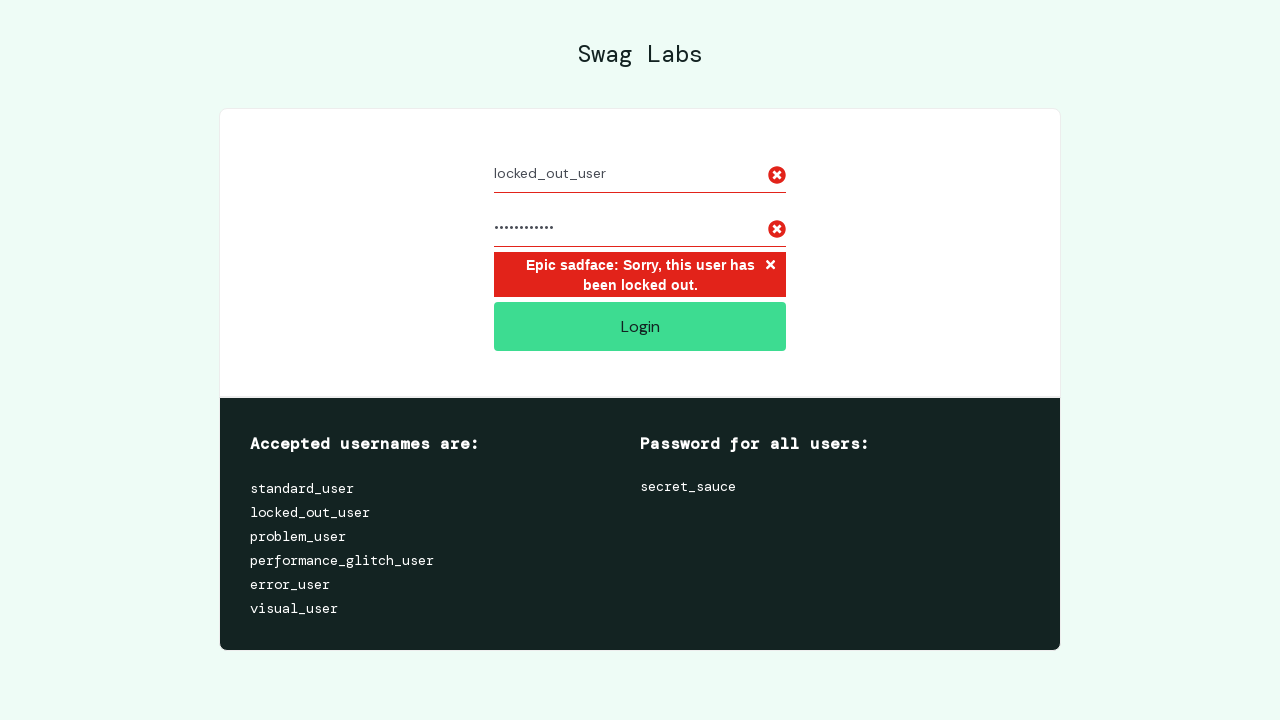